Tests navigation to Kika dog page via menu, fills out a contact form with name, email and a greeting message, then submits the form.

Starting URL: https://qa-tipalti-assignment.tipalti-pg.com/index.html

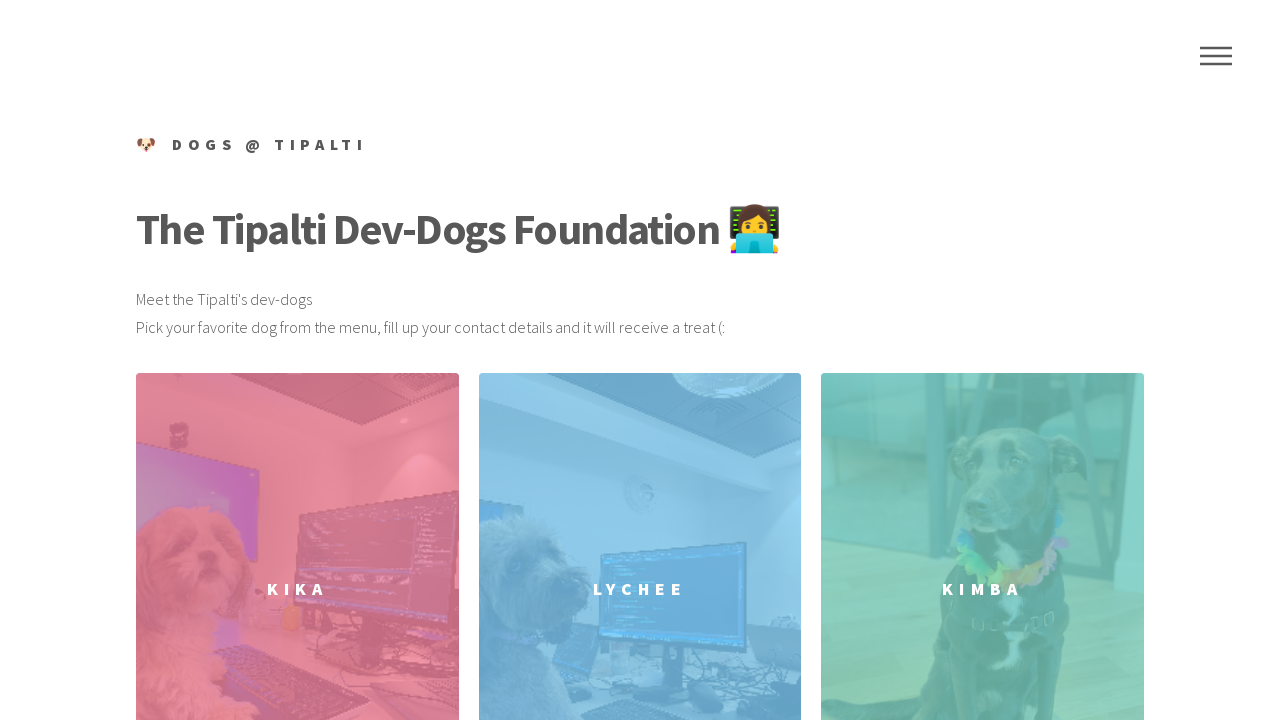

Clicked Menu link to open navigation at (1216, 56) on internal:role=link[name="Menu"i]
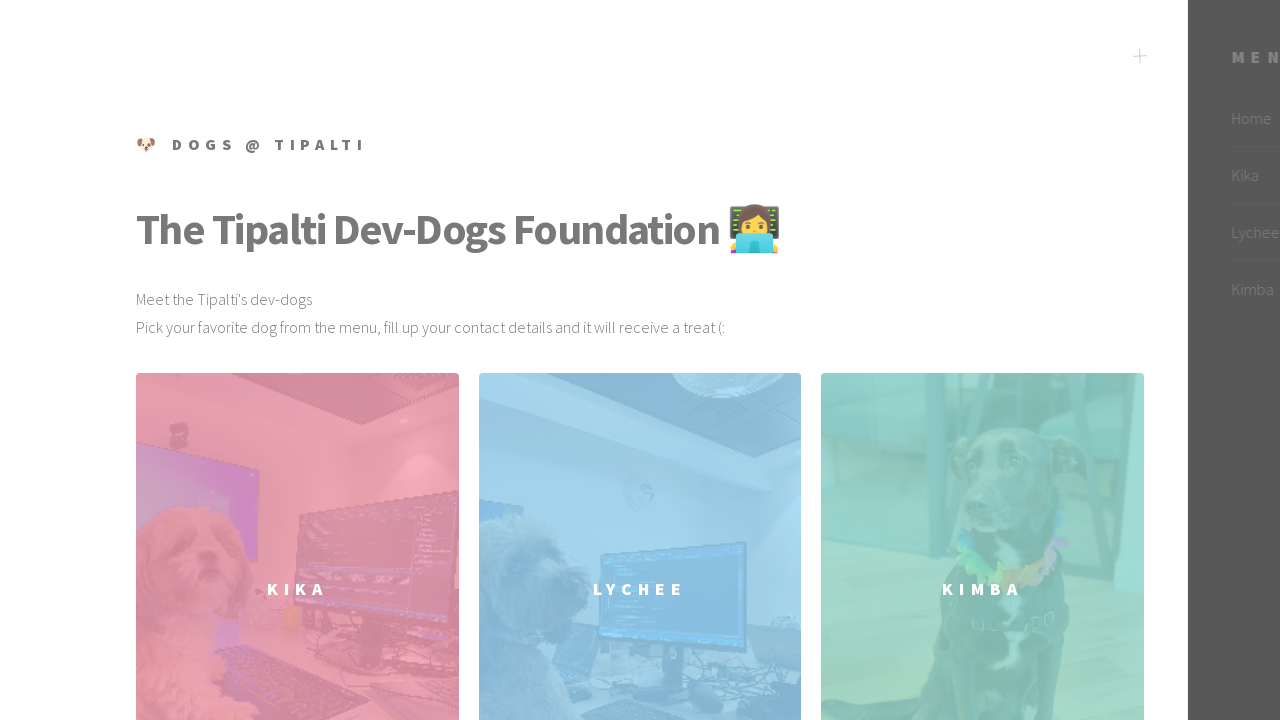

Menu inner div loaded
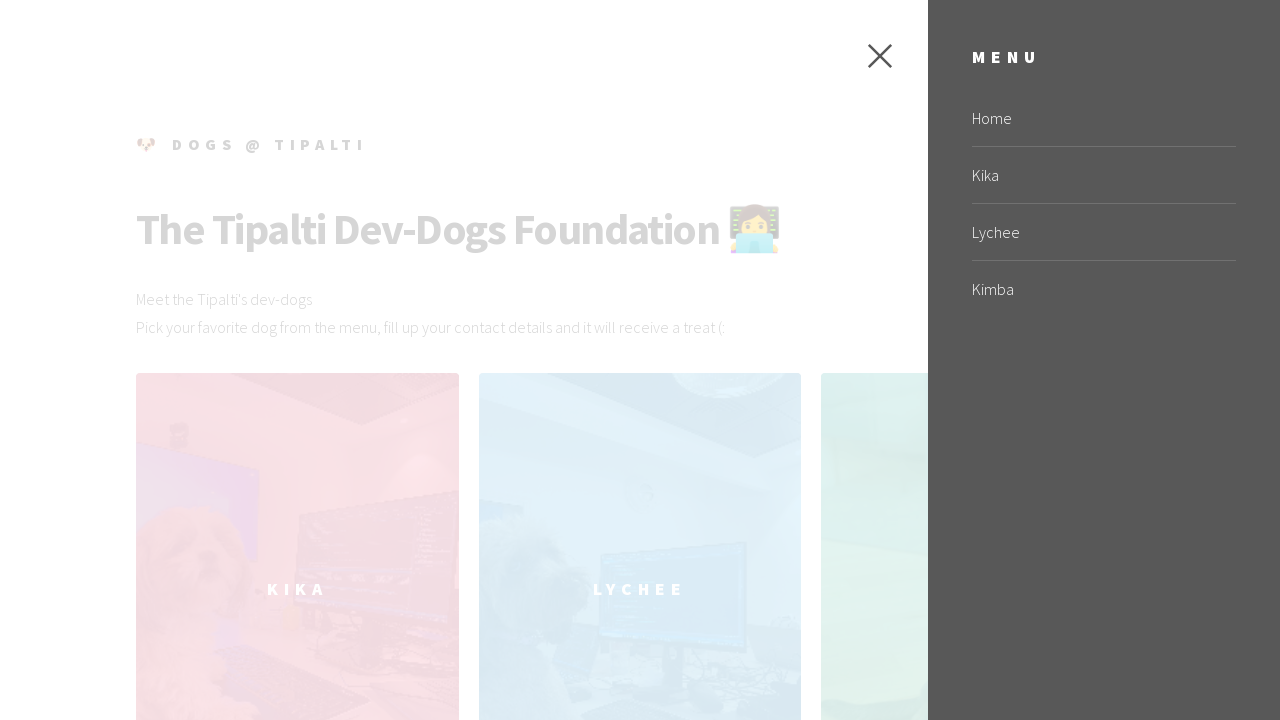

Clicked Kika link in menu to navigate to Kika dog page at (1104, 175) on xpath=//nav//div[@class='inner']//li//a >> internal:has-text="Kika"i
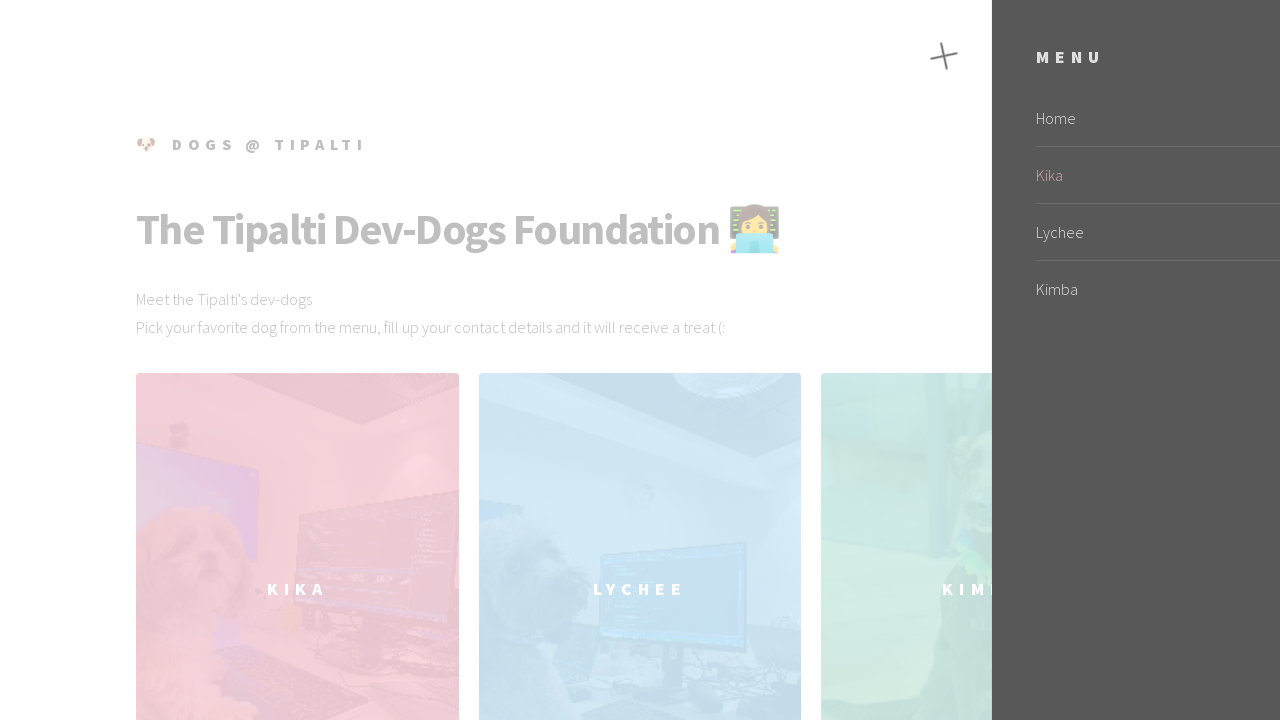

Filled Name field with 'Sarah Johnson' on internal:role=textbox[name="Name"i]
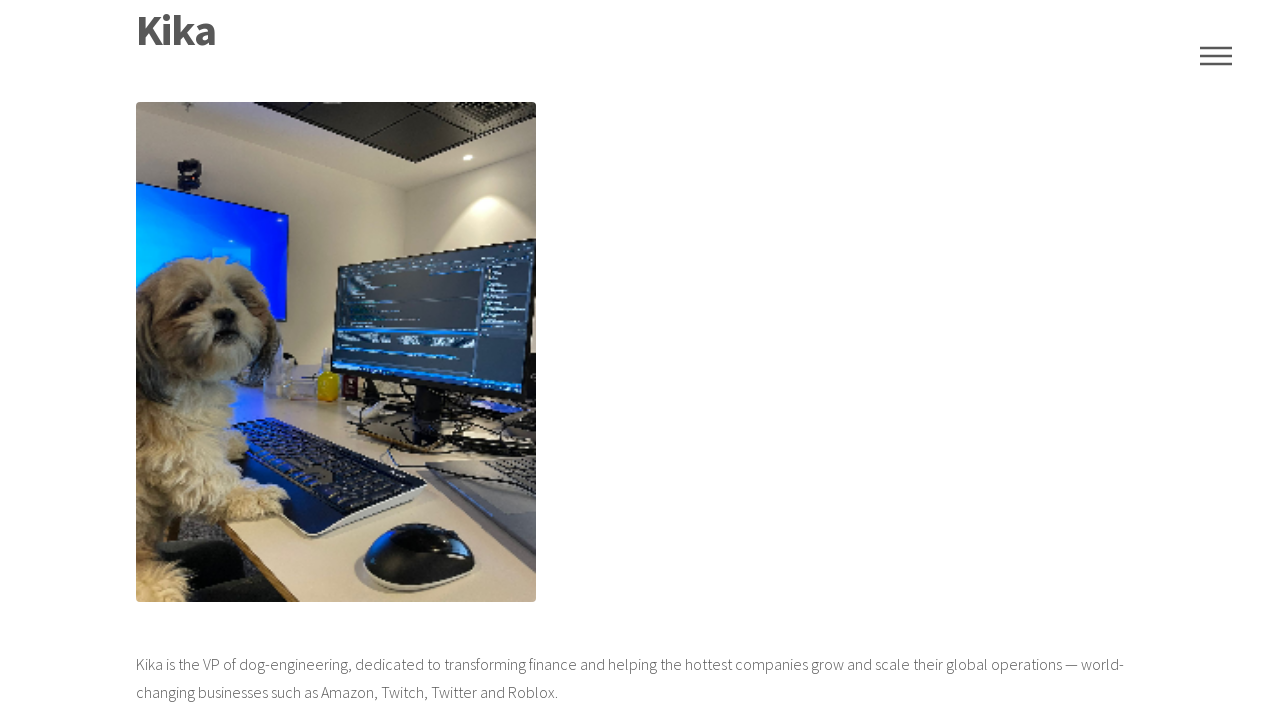

Filled Email field with 'sarah.johnson@testmail.com' on internal:role=textbox[name="Email"i]
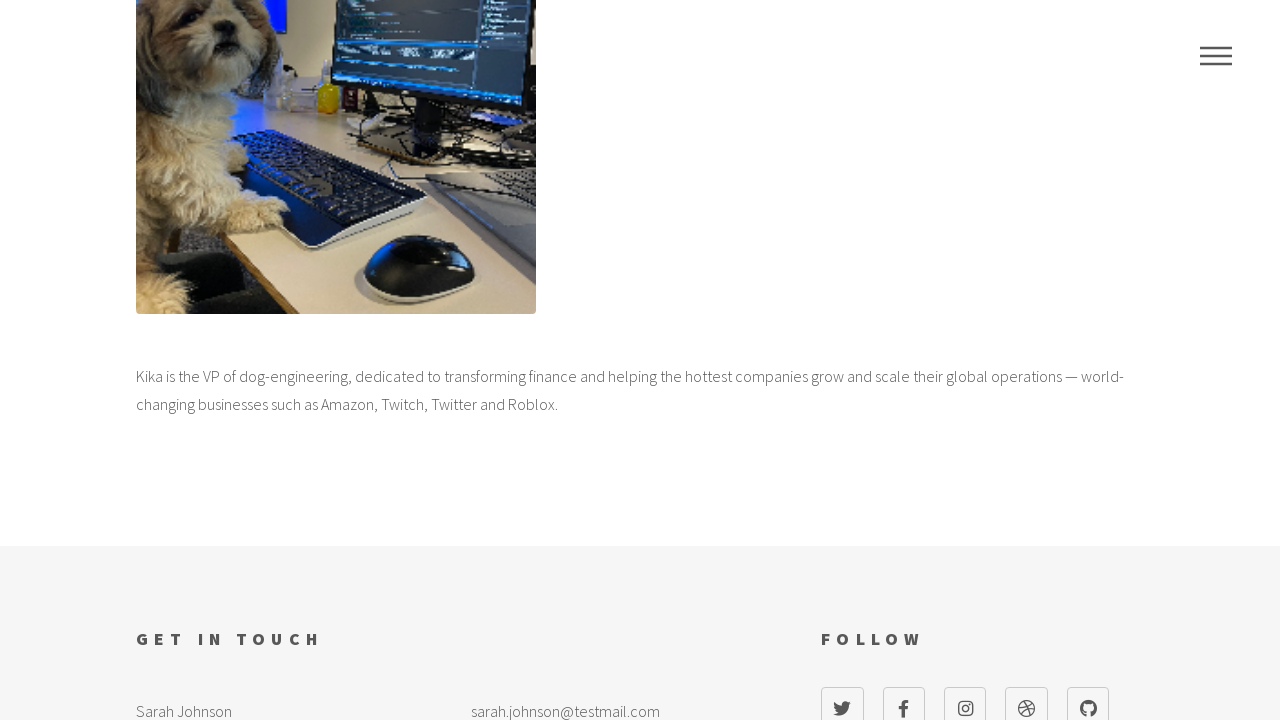

Filled Message field with 'Hello Kika!' on internal:role=textbox[name="Message"i]
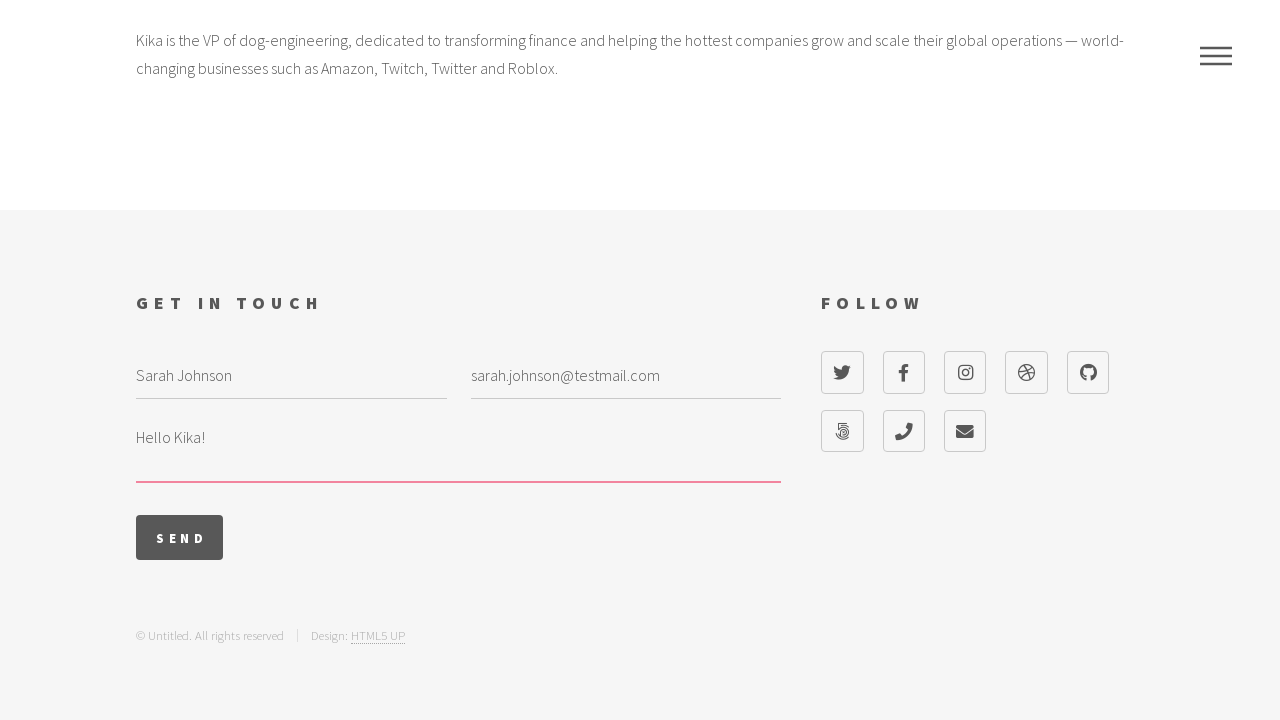

Clicked Send button to submit contact form at (180, 538) on internal:role=button[name="Send"i]
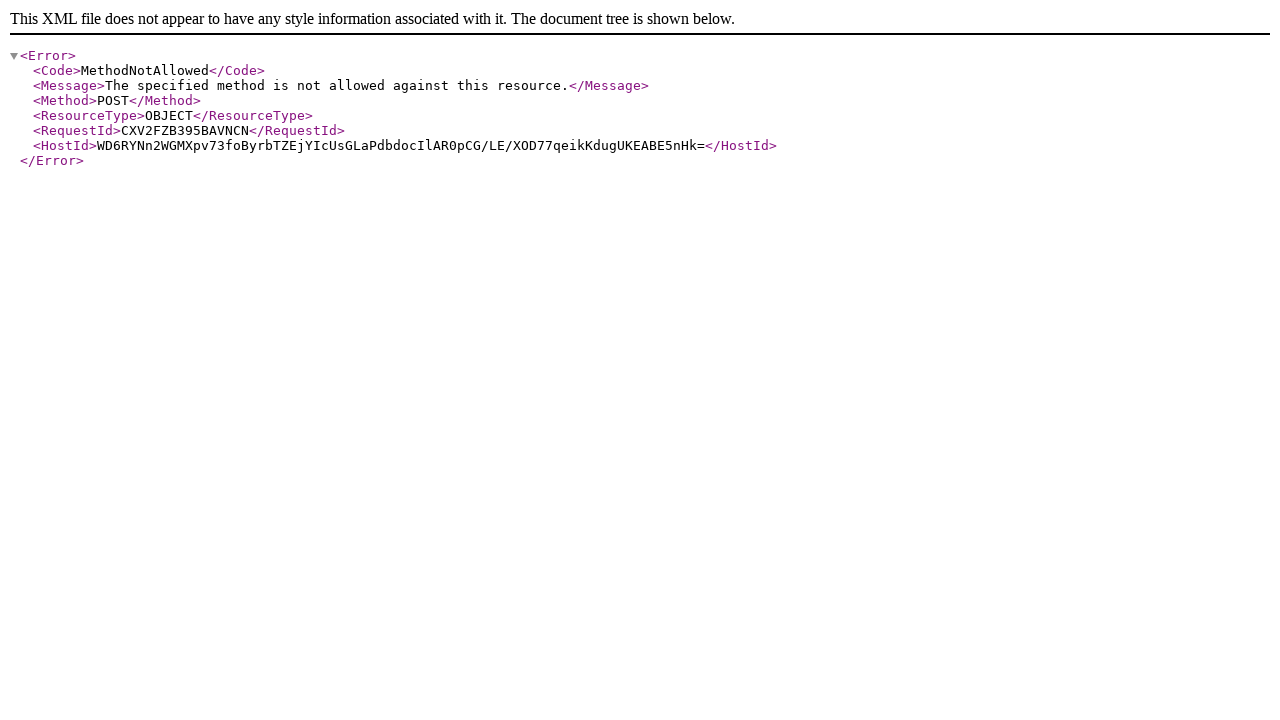

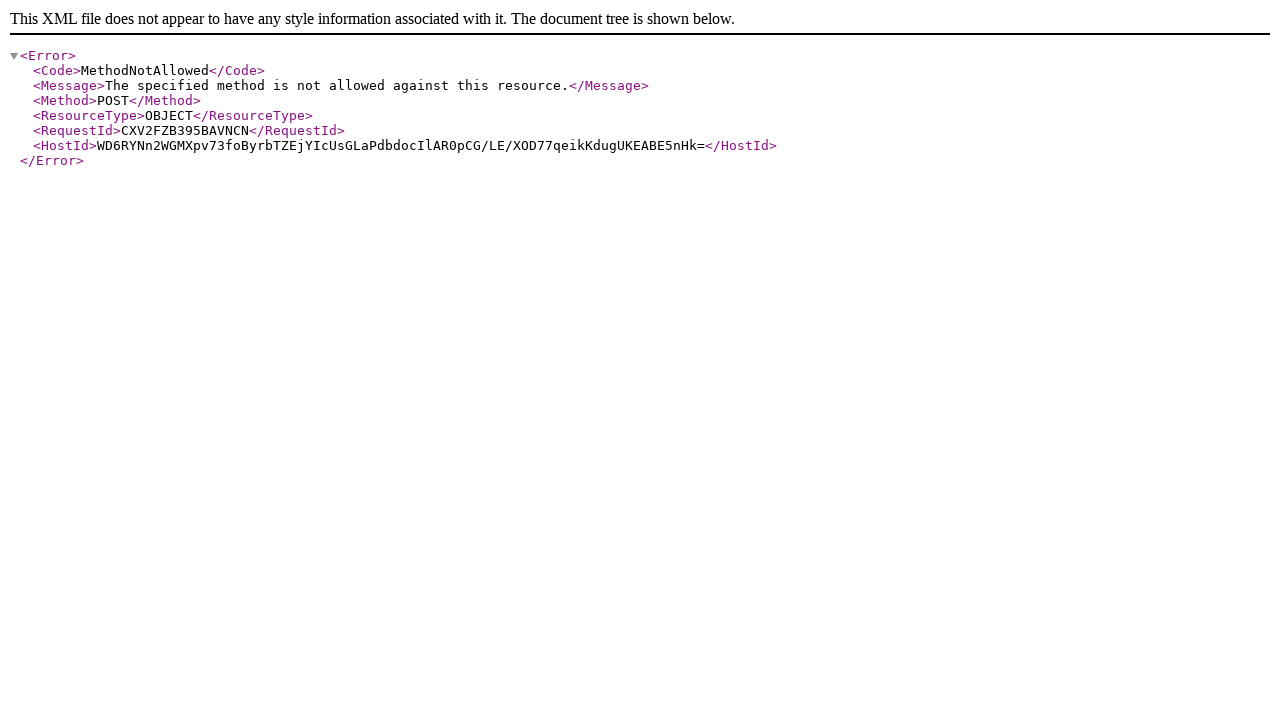